Tests opting out of A/B tests by forging an opt-out cookie on the homepage before navigating to the A/B test page

Starting URL: http://the-internet.herokuapp.com

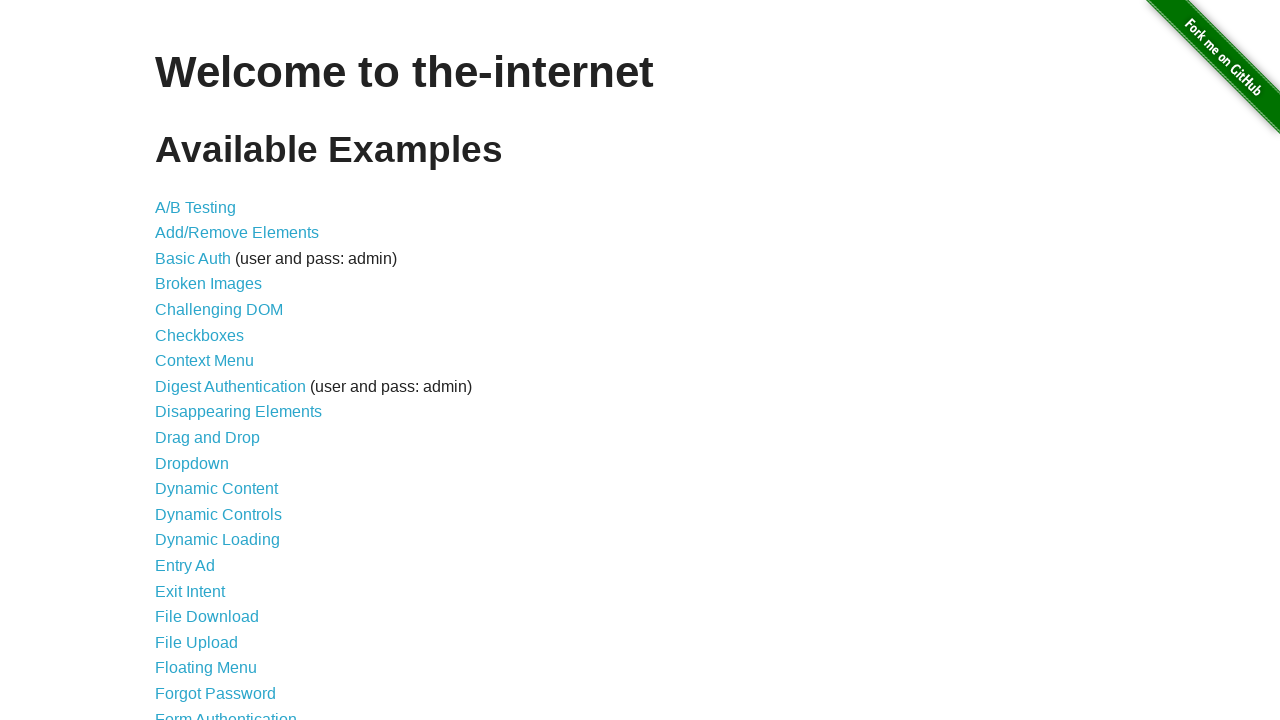

Added optimizelyOptOut cookie to opt out of A/B tests
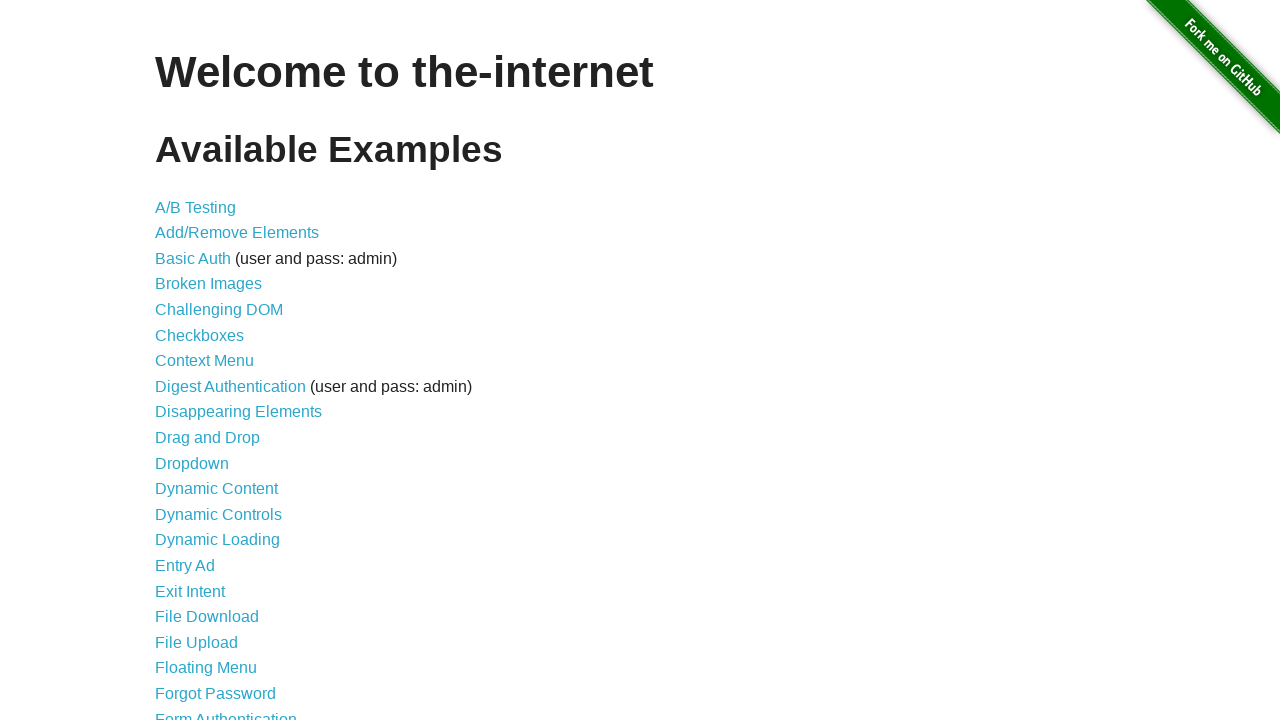

Navigated to A/B test page
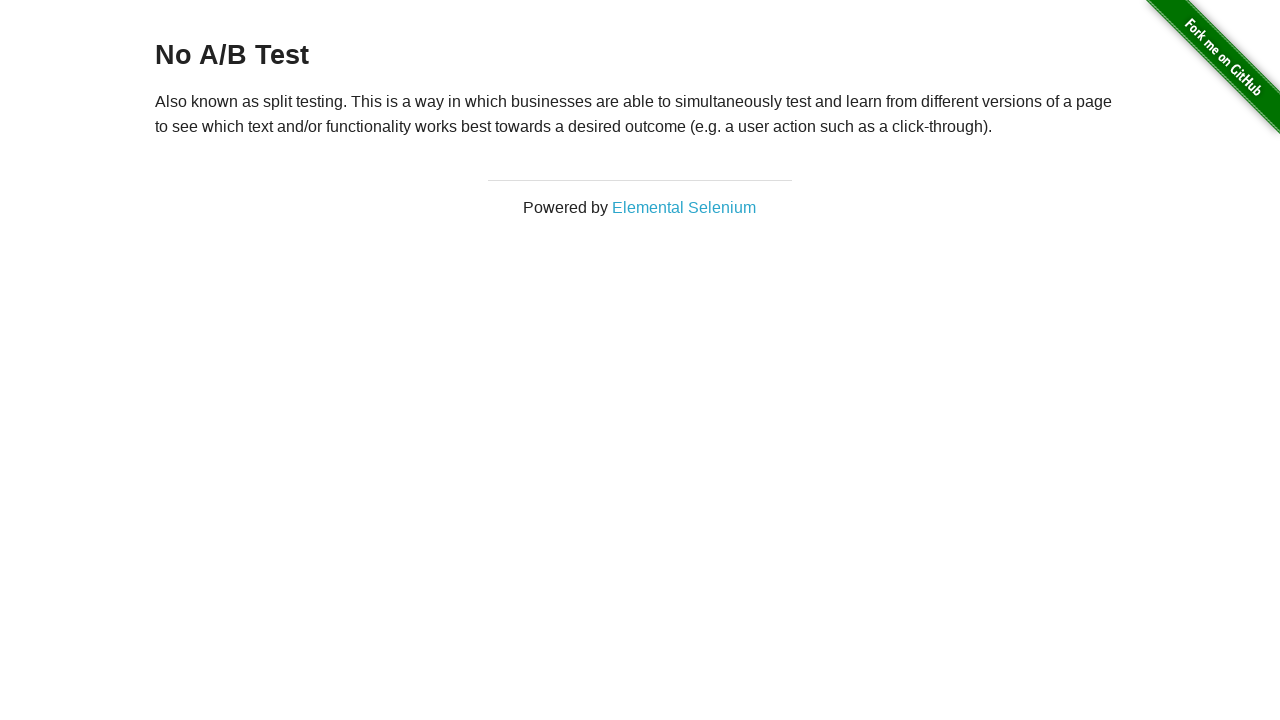

Retrieved heading text from A/B test page
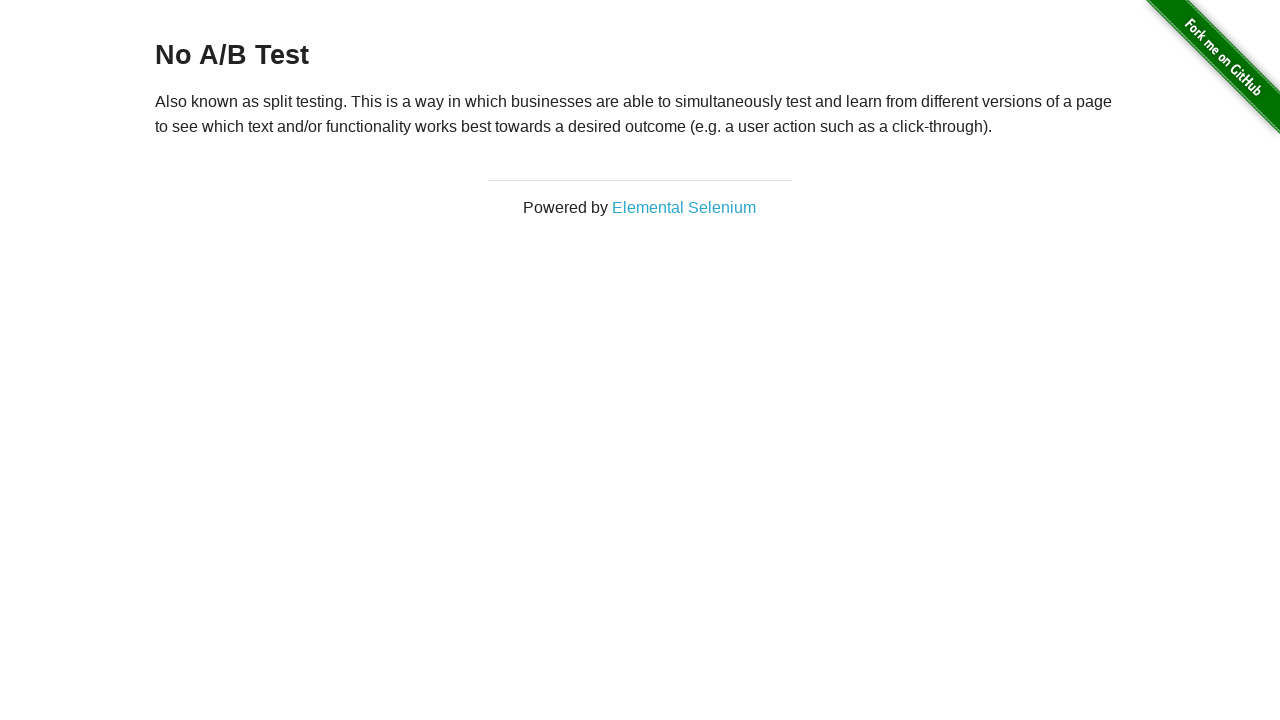

Verified heading text is 'No A/B Test' - opt-out cookie successfully prevents A/B test
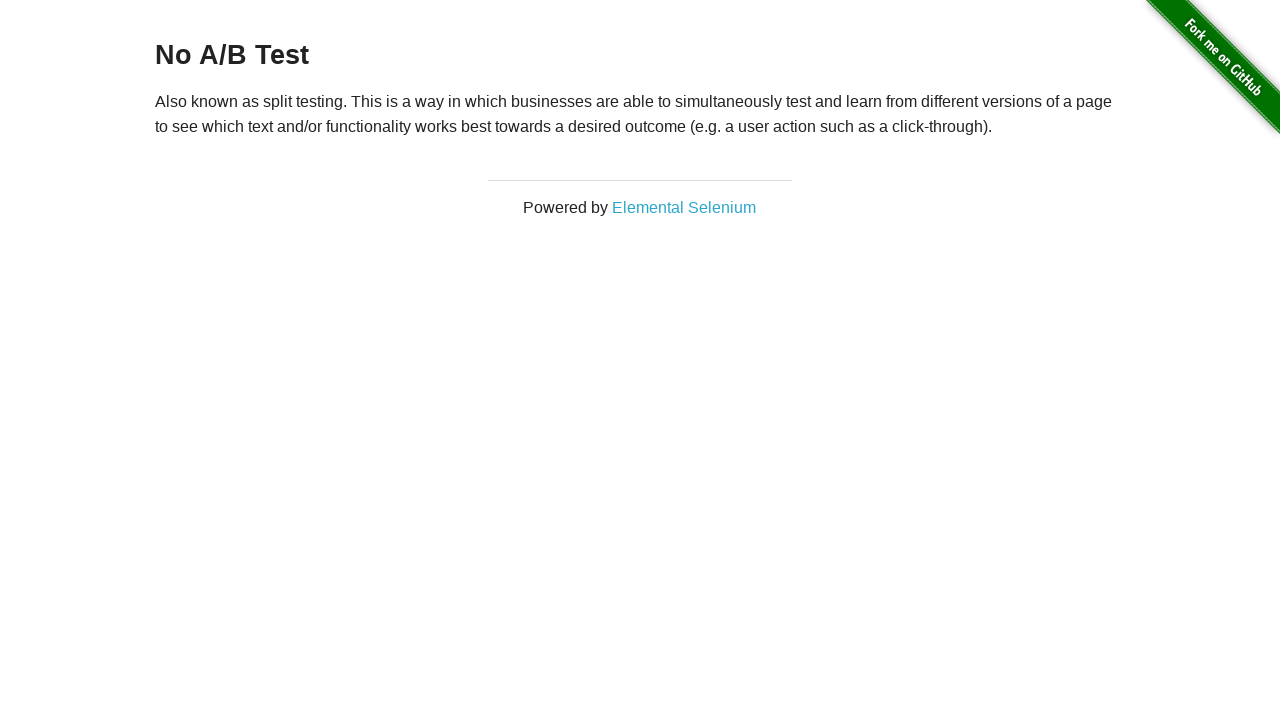

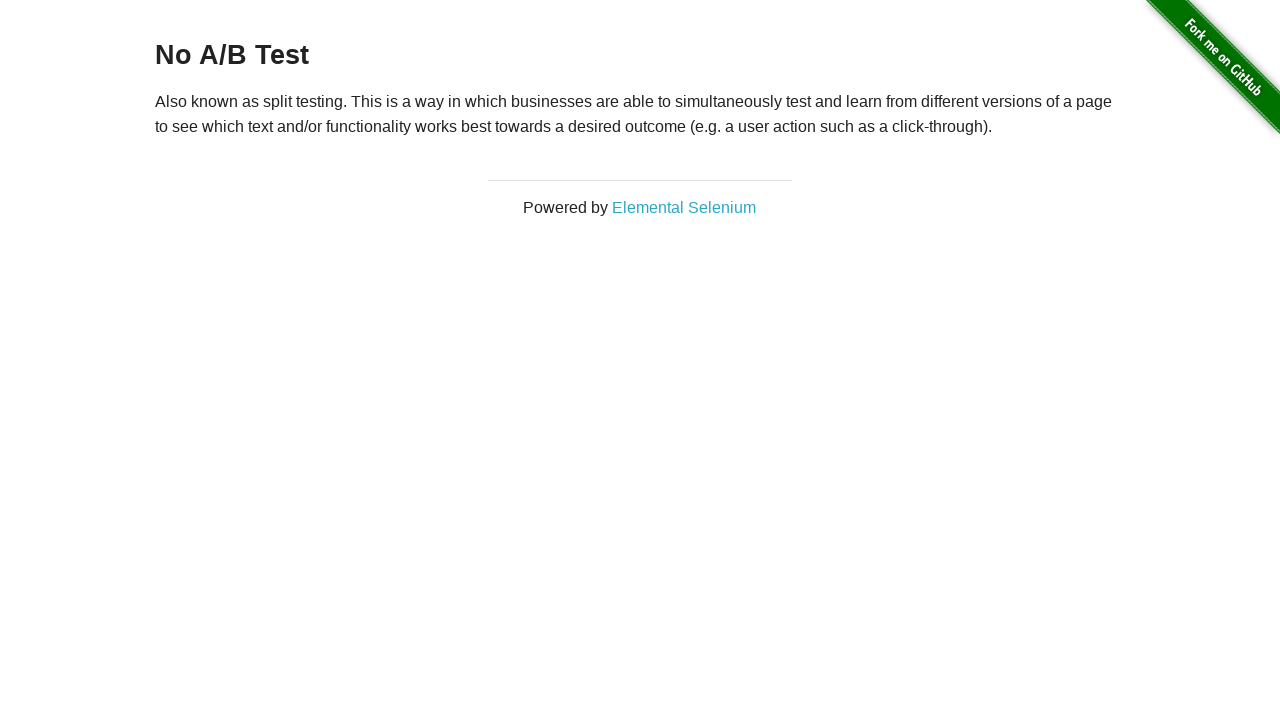